Navigates to the Playwright Python documentation homepage and clicks on the "Docs" link to access the documentation pages.

Starting URL: https://playwright.dev/python

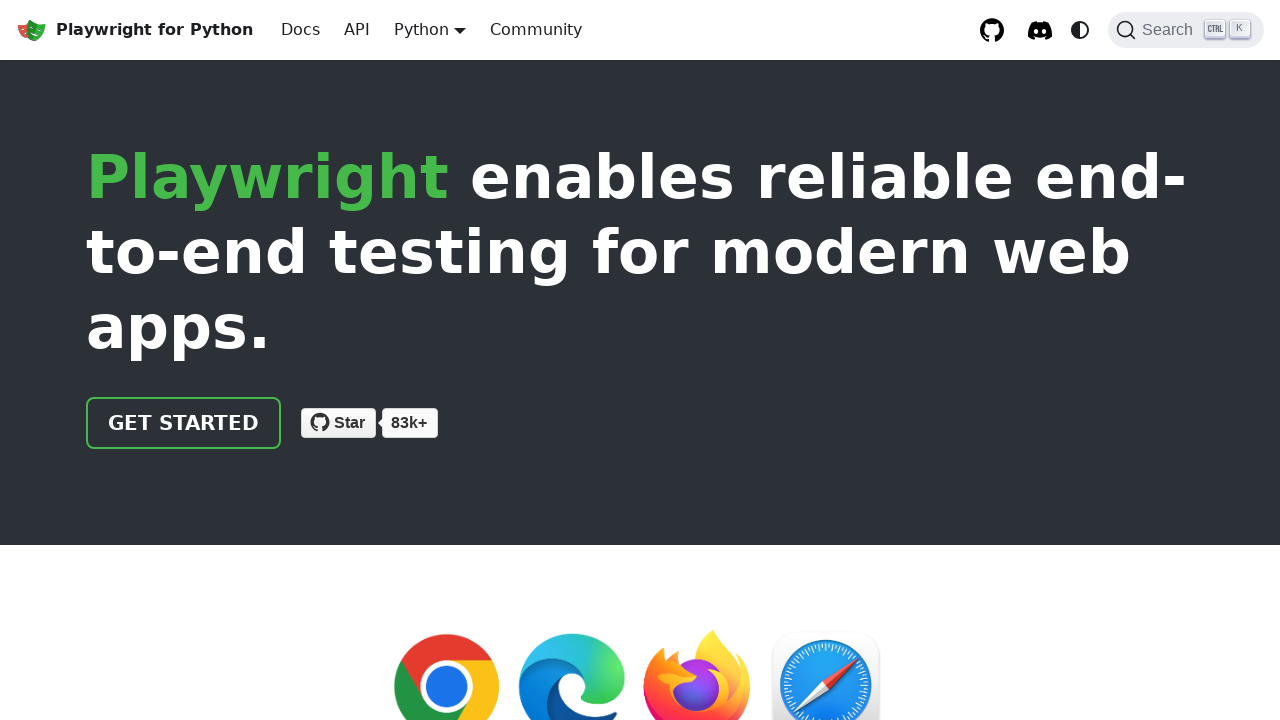

Clicked on the 'Docs' link to access documentation pages at (300, 30) on internal:role=link[name="Docs"i]
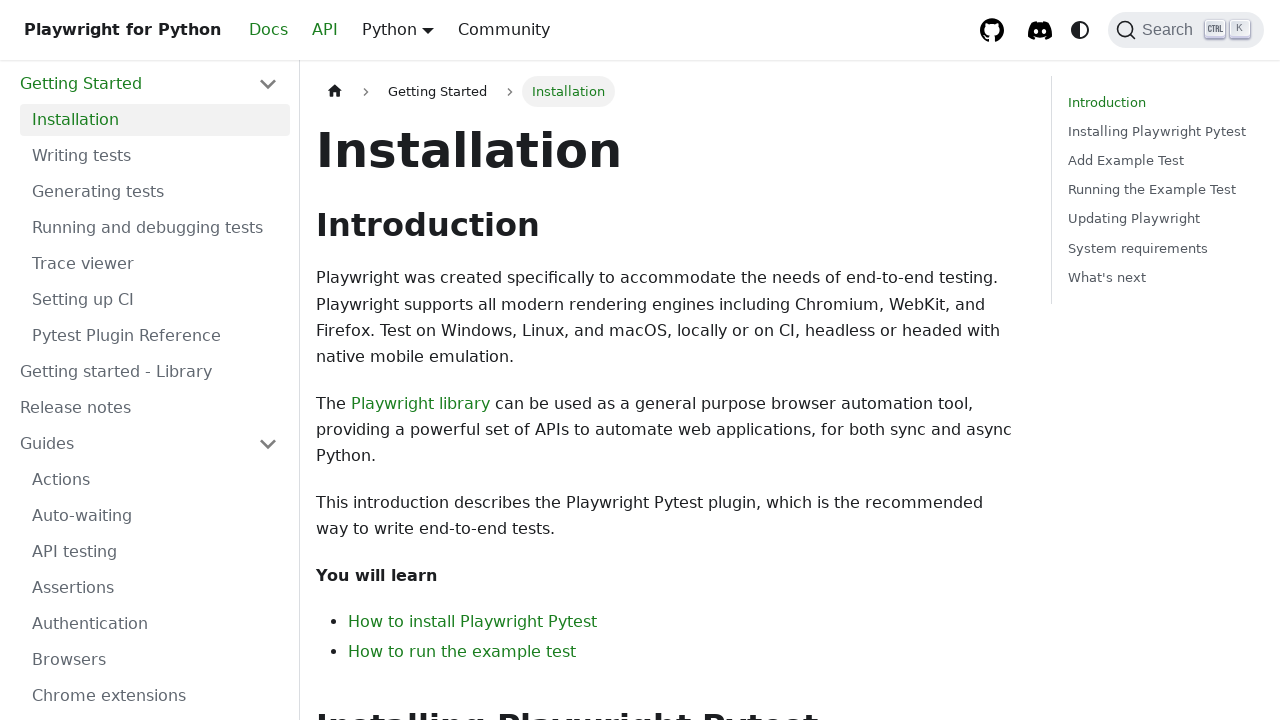

Waited for documentation page to load (domcontentloaded)
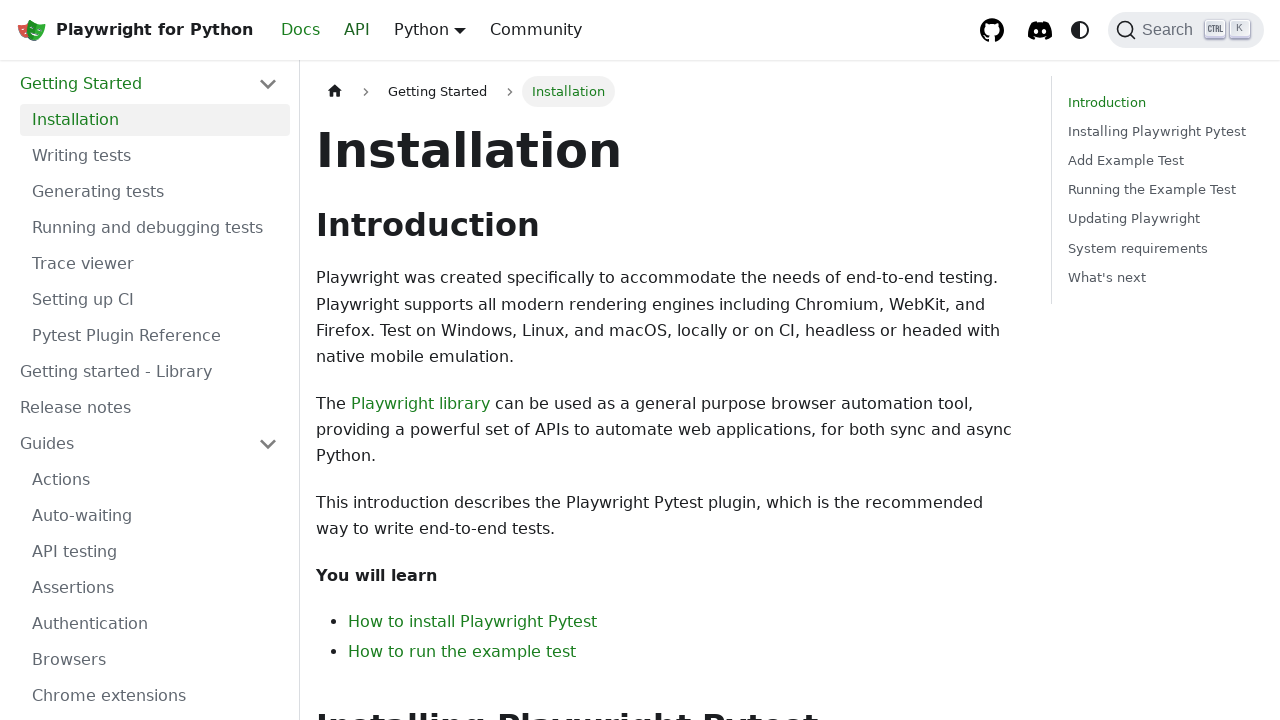

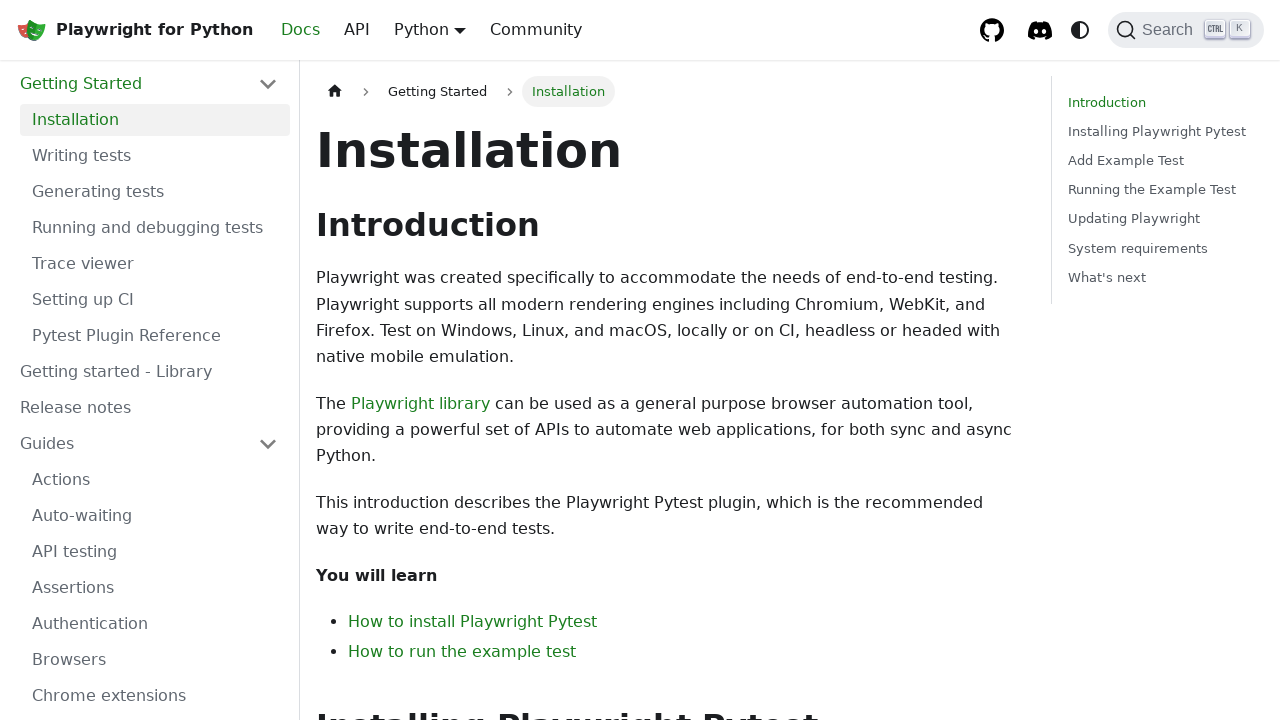